Navigates to a frames demo page and fills in a first name field within a frame, demonstrating iframe interaction

Starting URL: https://letcode.in/frame

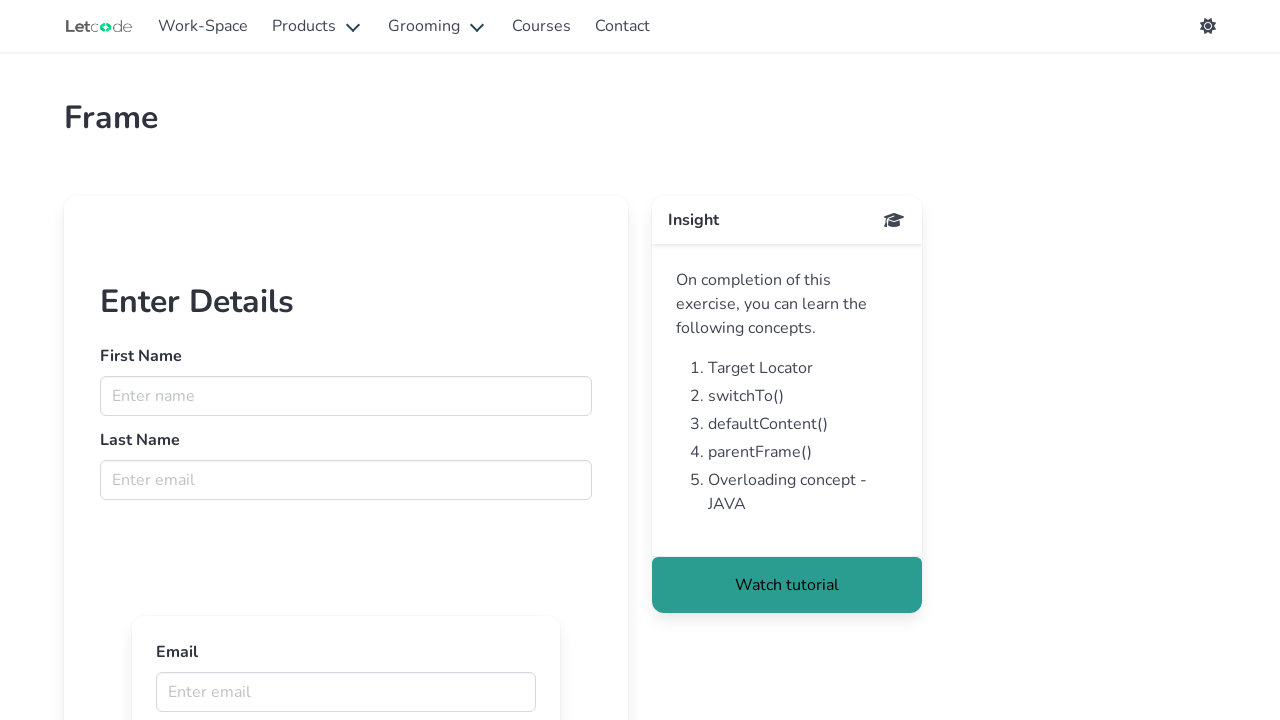

Located the first iframe on the page
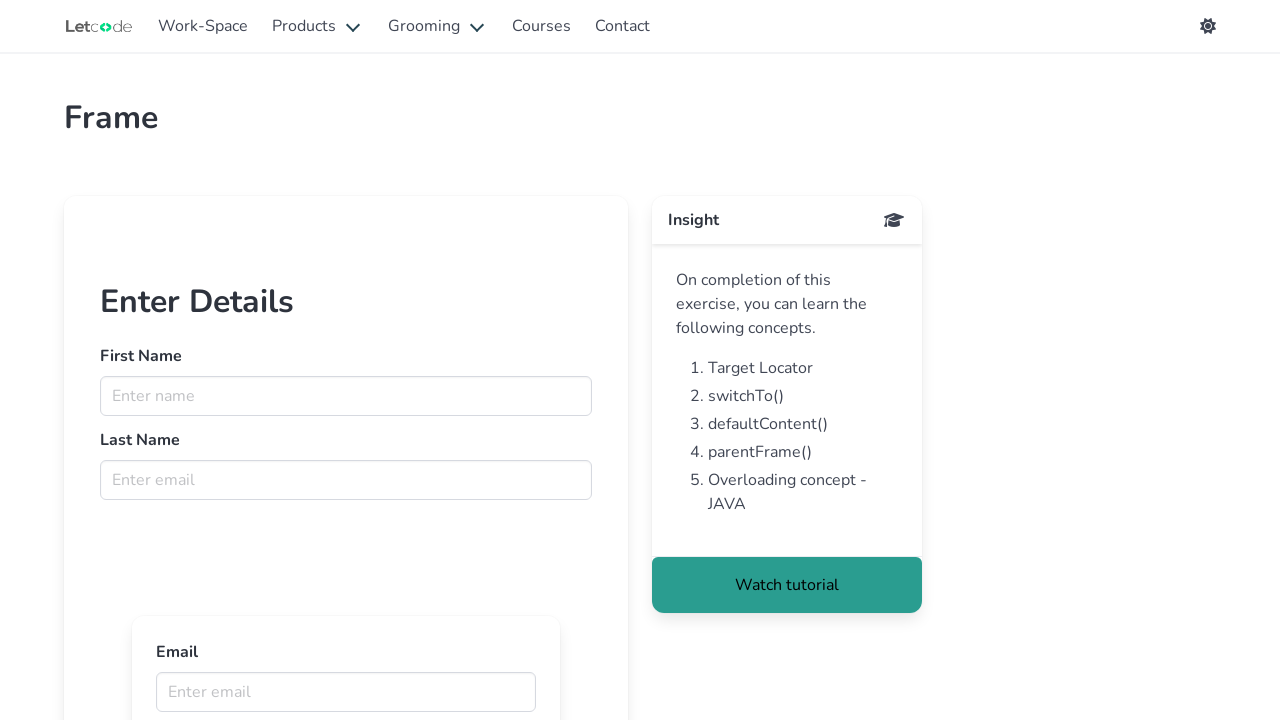

Filled the first name field with 'Harry' inside the iframe on iframe >> nth=0 >> internal:control=enter-frame >> input[name='fname']
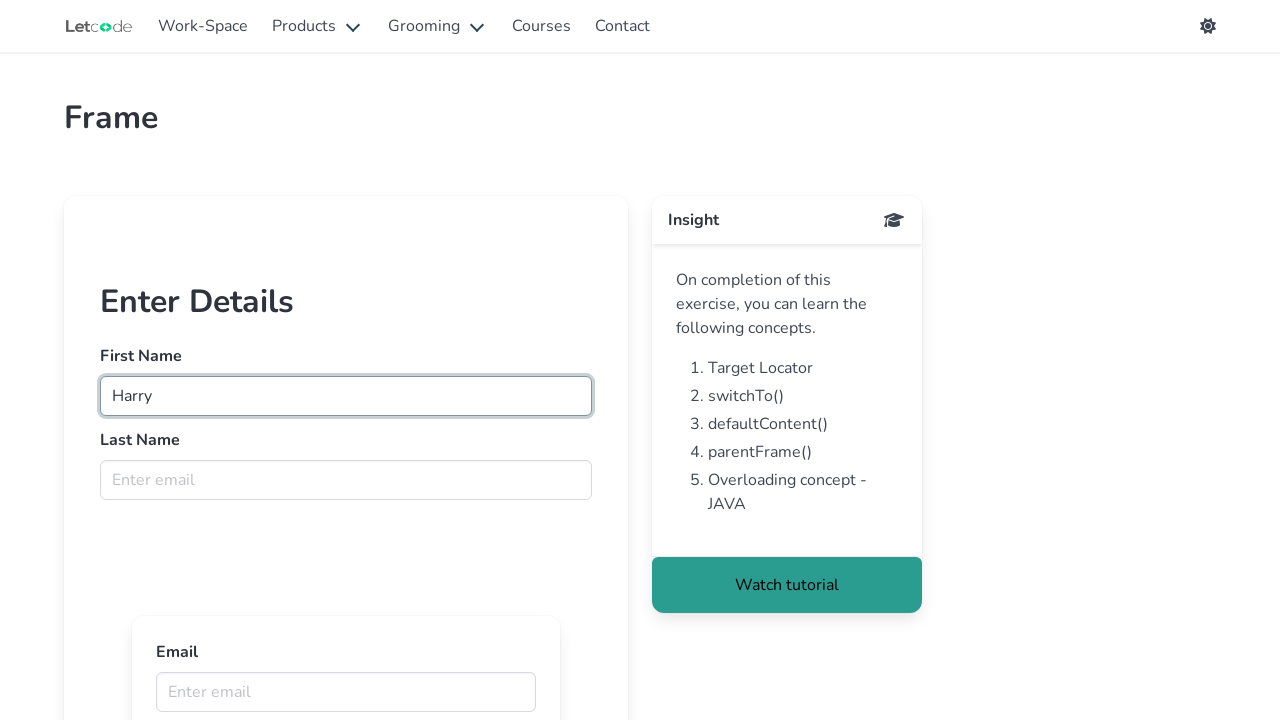

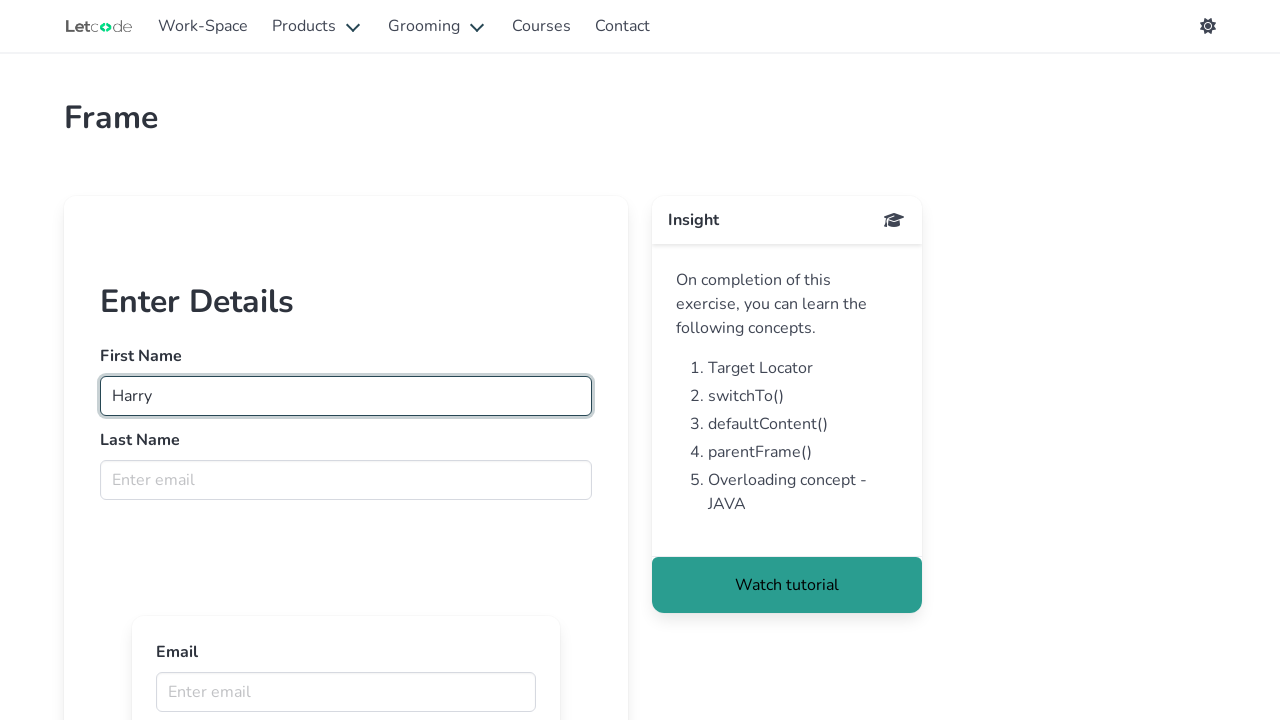